Tests confirm alert handling by navigating to the Cancel tab, triggering a confirmation alert, and dismissing it by clicking the cancel button

Starting URL: http://demo.automationtesting.in/Alerts.html

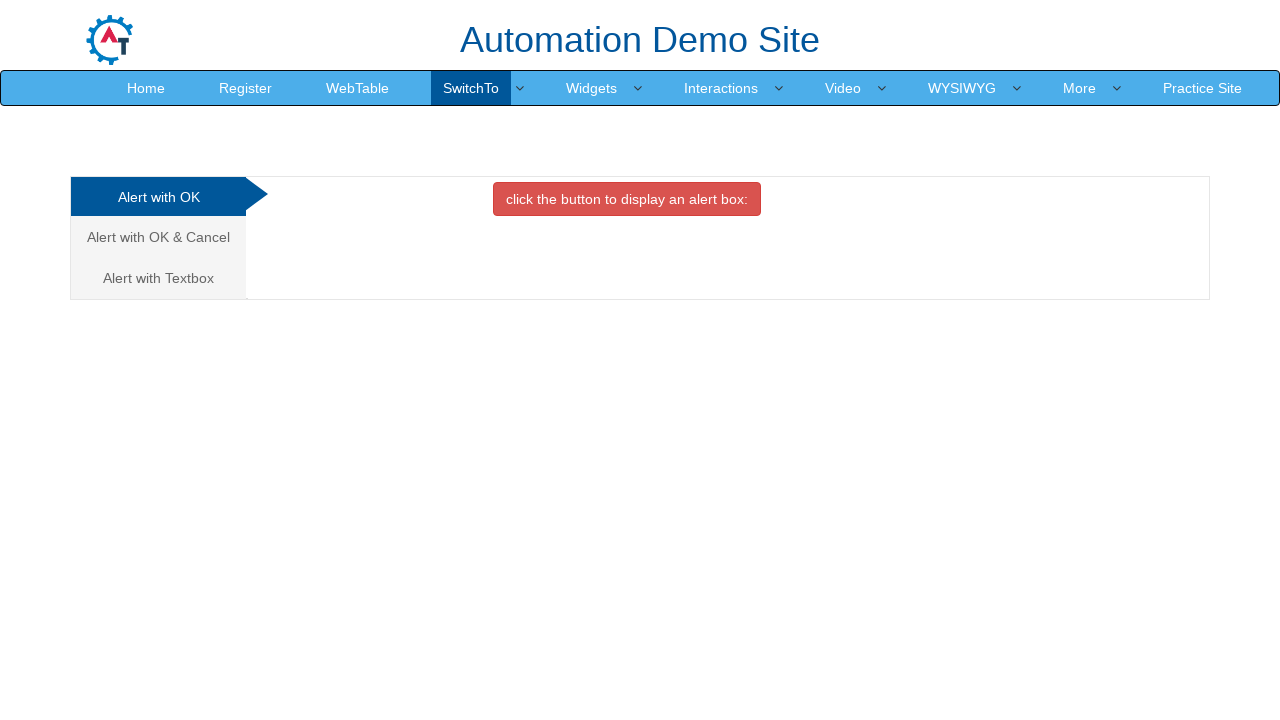

Clicked on the Cancel tab link to navigate to Confirm alert page at (158, 237) on a[href='#CancelTab']
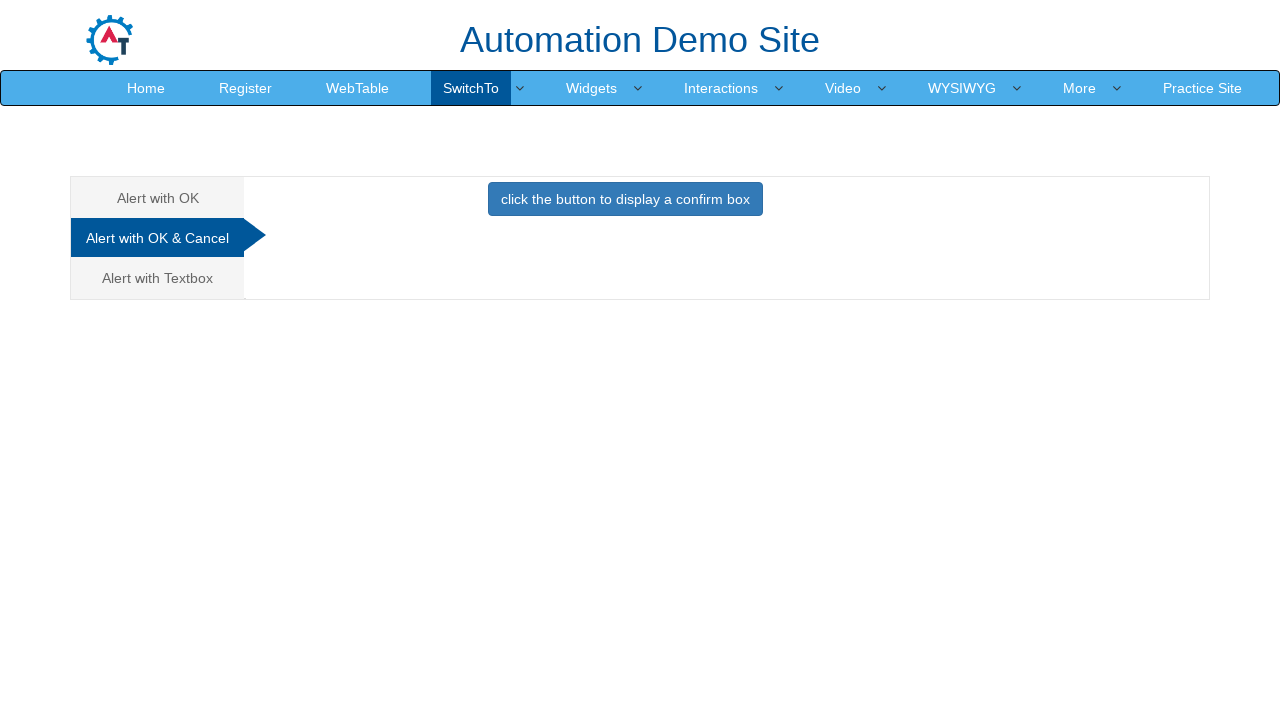

Waited for the page to load
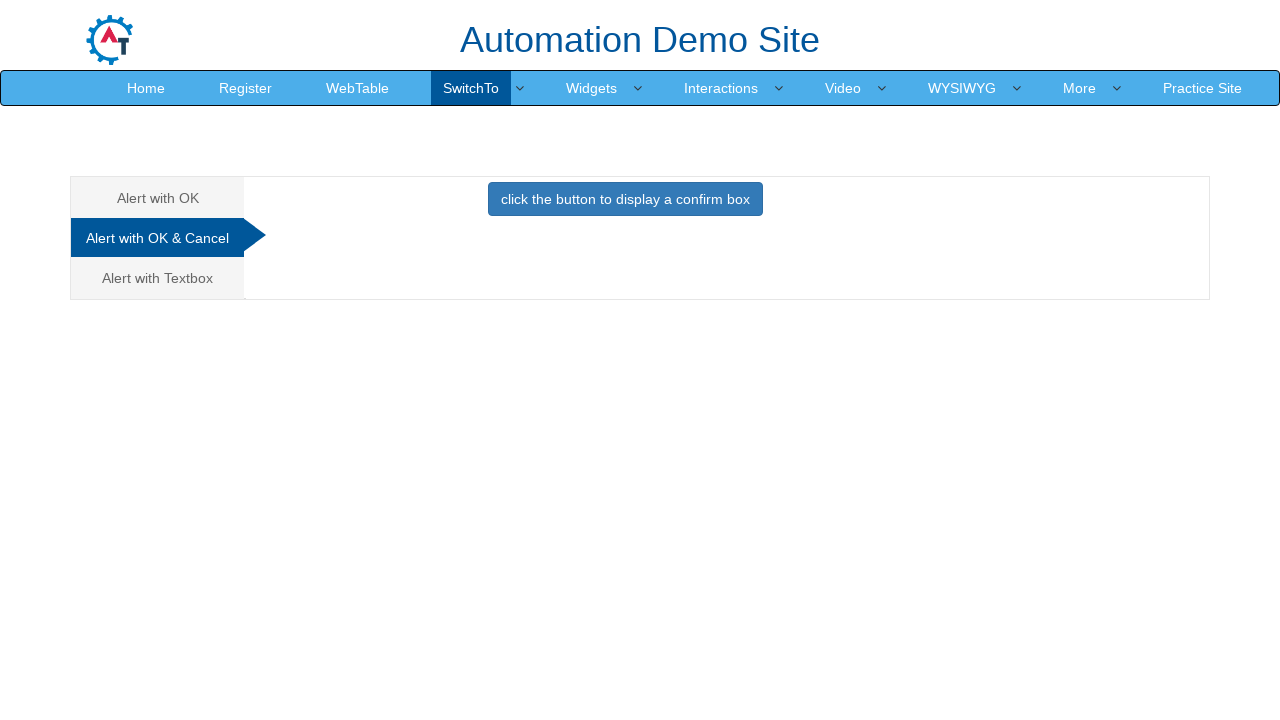

Clicked the button to display a confirm box at (625, 199) on button:has-text('click the button to display a confirm box')
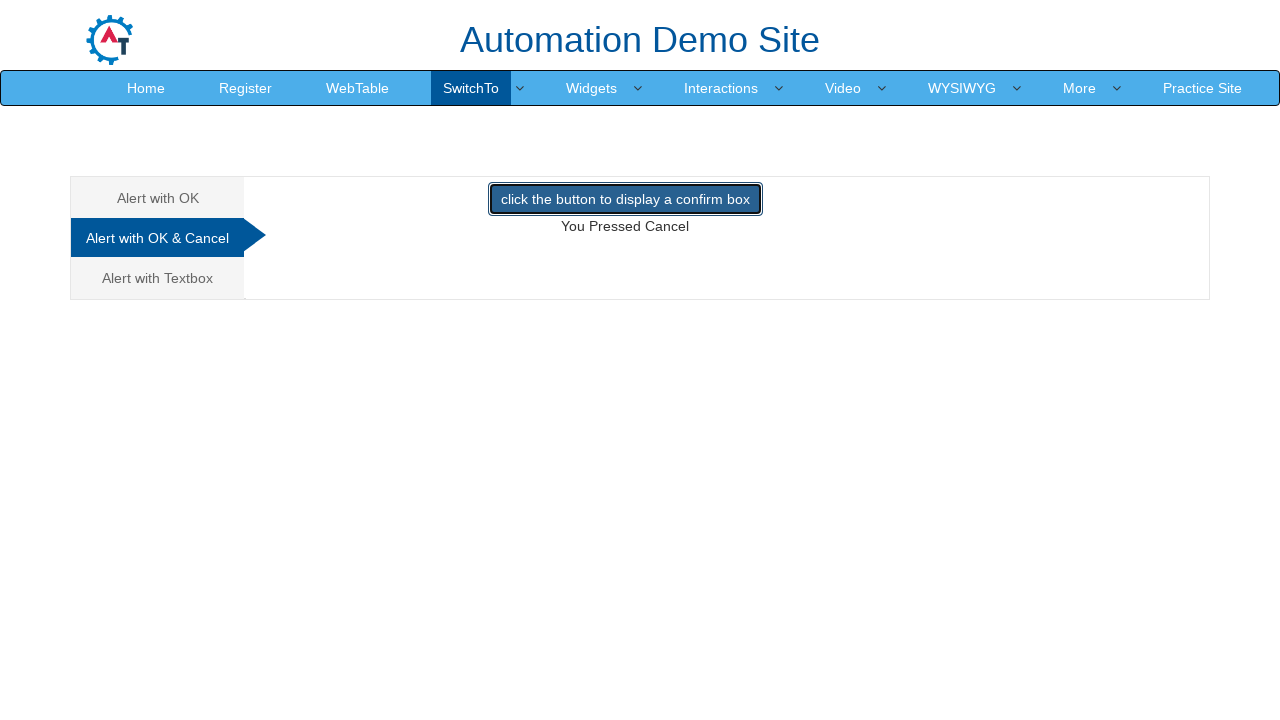

Set up dialog handler to dismiss confirmation alert
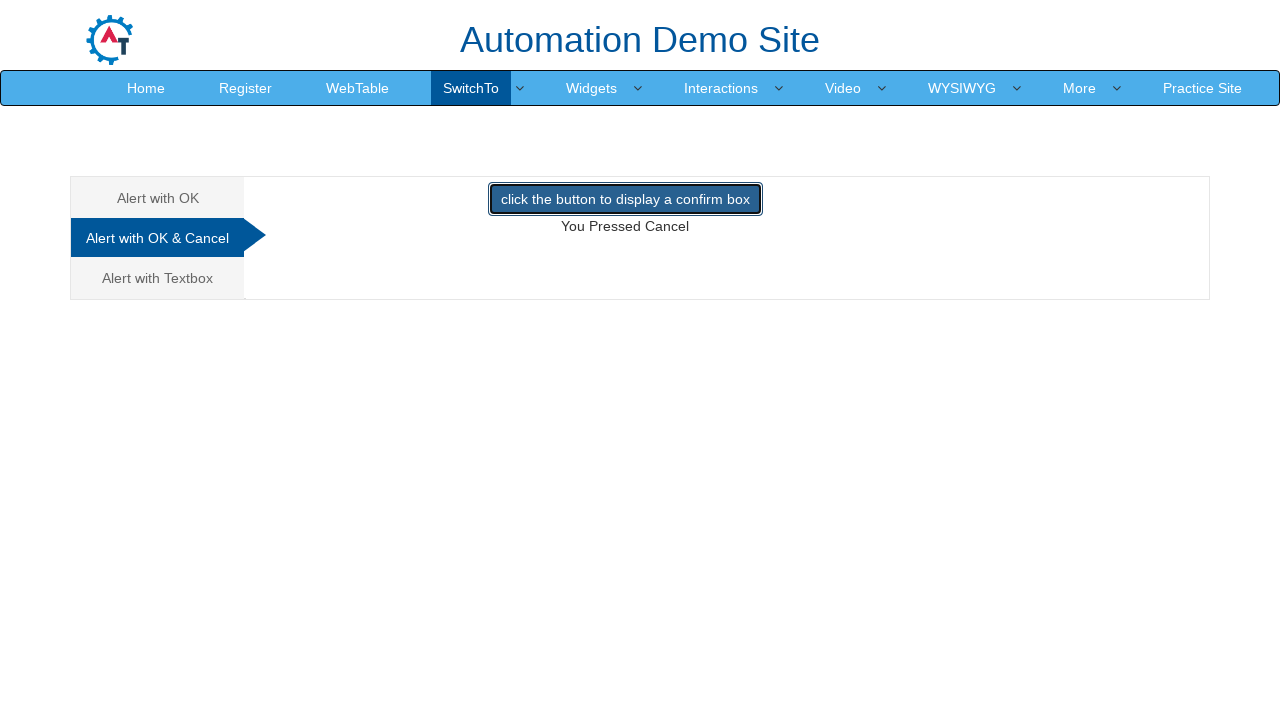

Clicked the button again to trigger the confirmation dialog with handler attached at (625, 199) on button:has-text('click the button to display a confirm box')
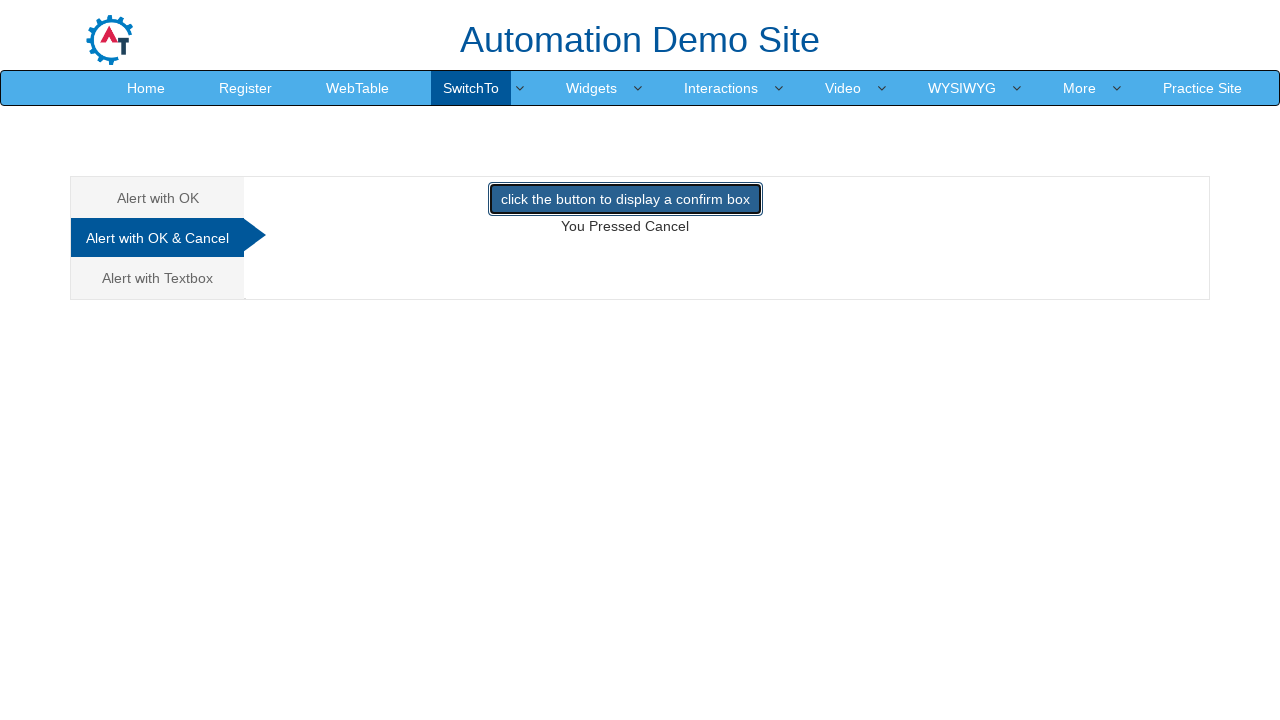

Waited for the confirmation dialog to be dismissed by clicking Cancel button
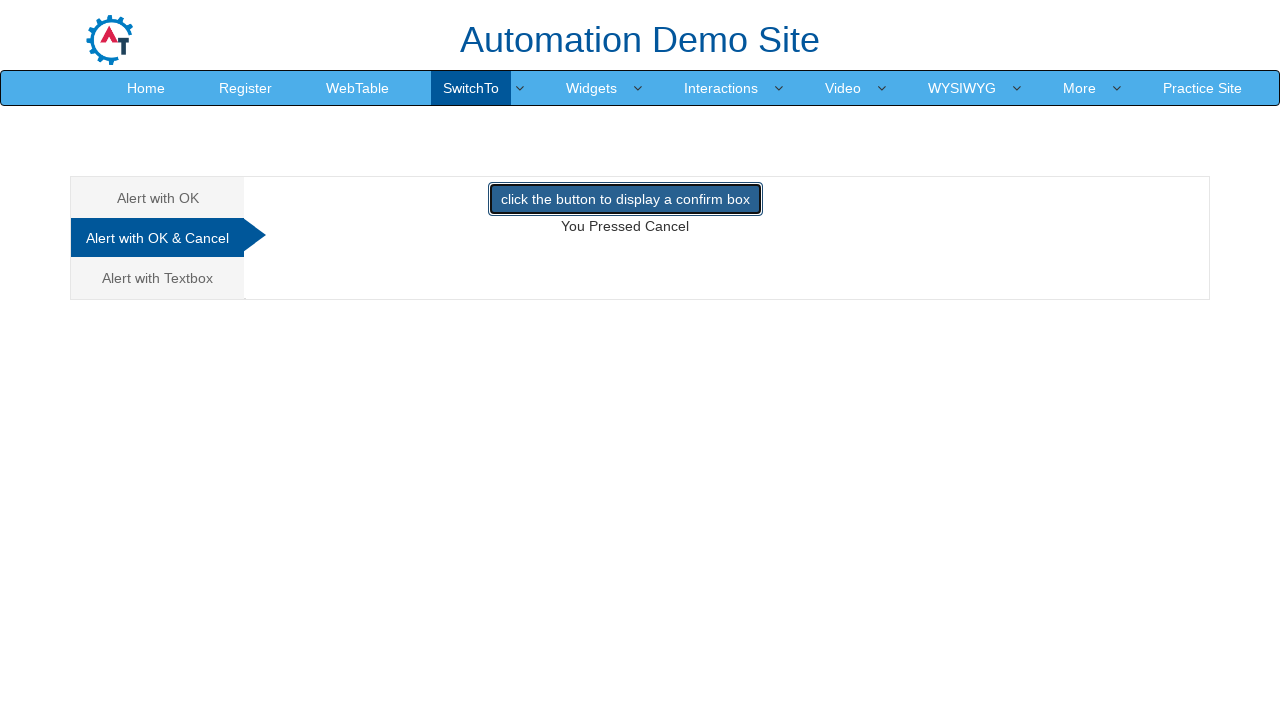

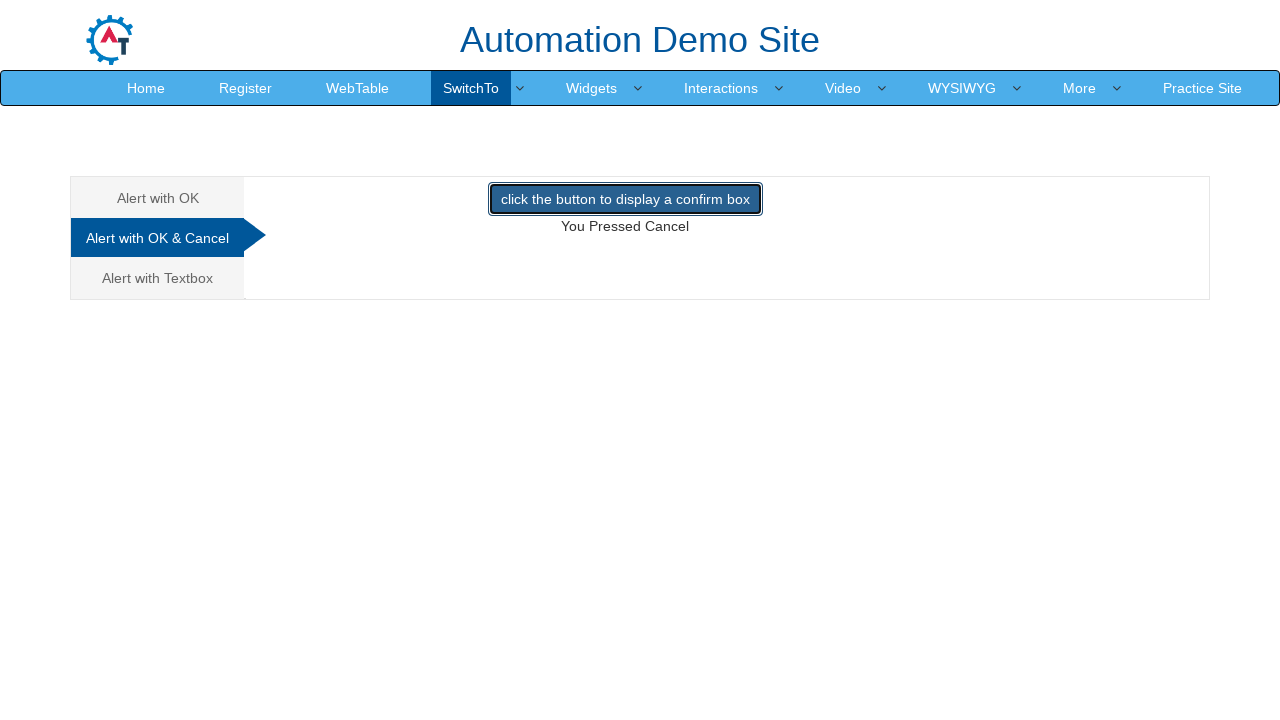